Tests JavaScript prompt box functionality by clicking a button to trigger the prompt, entering text, accepting it, and verifying the output is displayed

Starting URL: https://www.hyrtutorials.com/p/alertsdemo.html

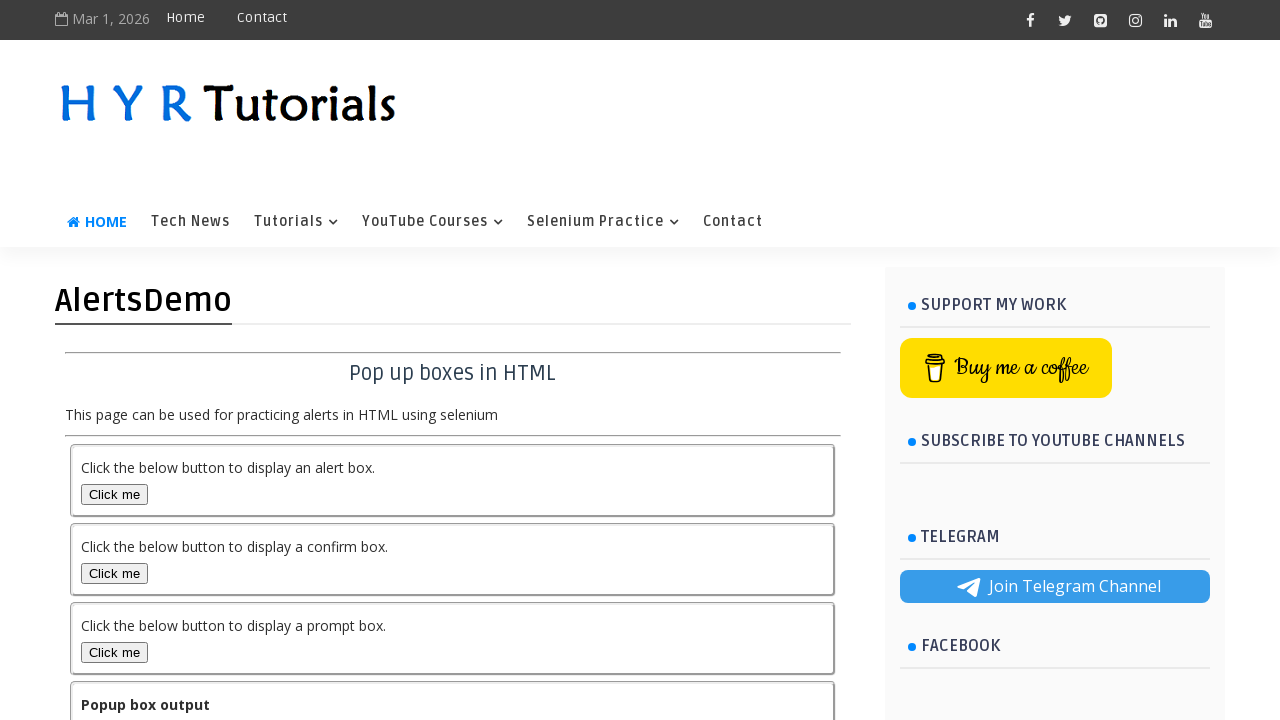

Clicked prompt box button to trigger JavaScript prompt at (114, 652) on #promptBox
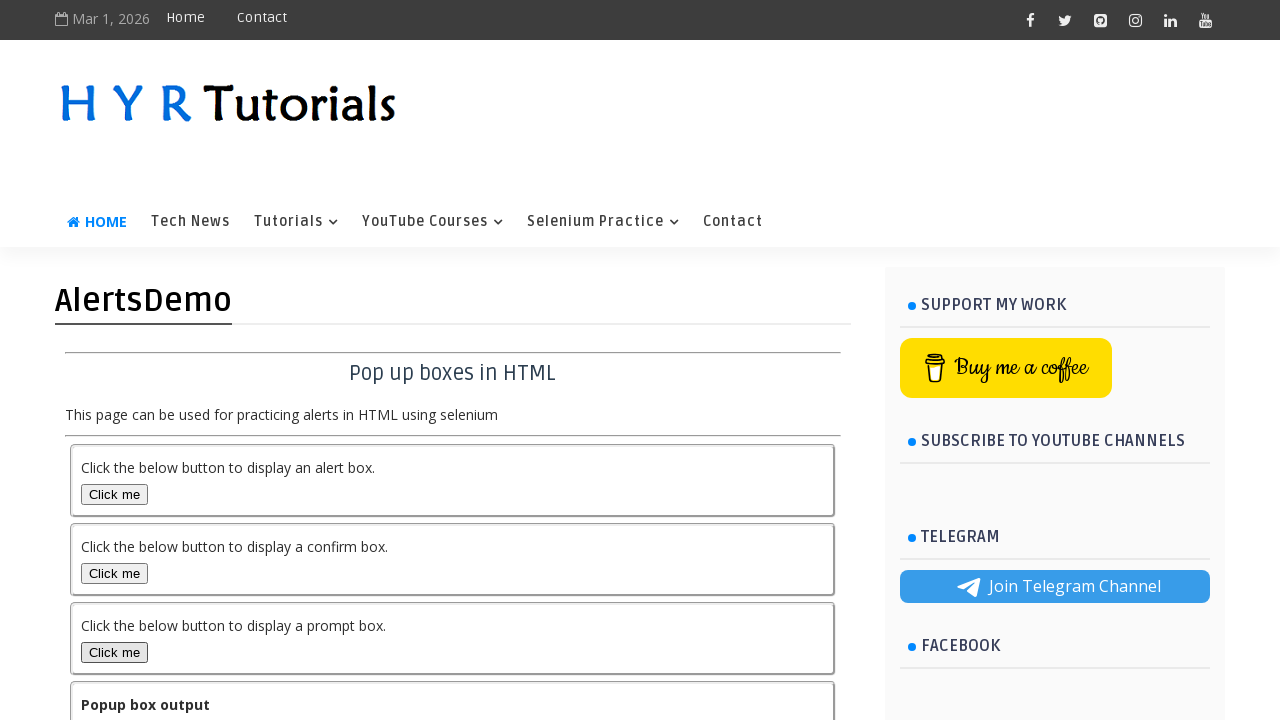

Set up dialog handler to accept prompt with text 'mon'
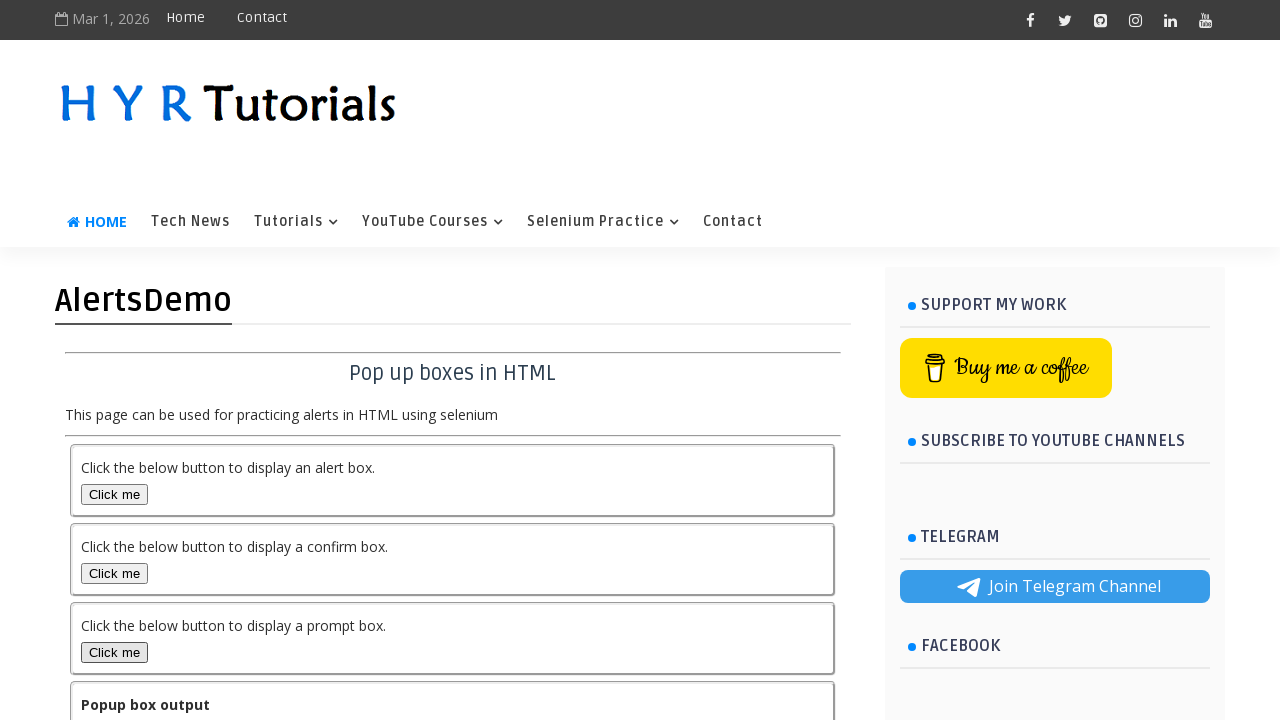

Re-clicked prompt box button to trigger dialog with handler ready at (114, 652) on #promptBox
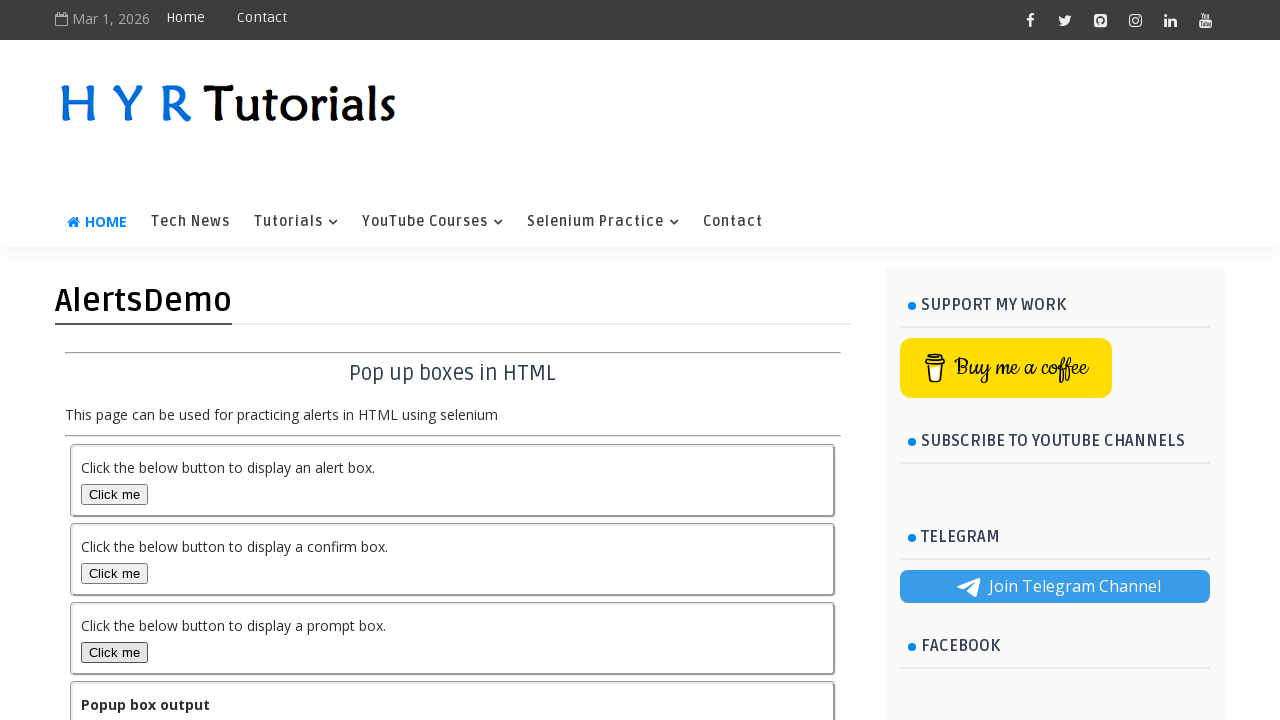

Output element loaded and displayed after prompt acceptance
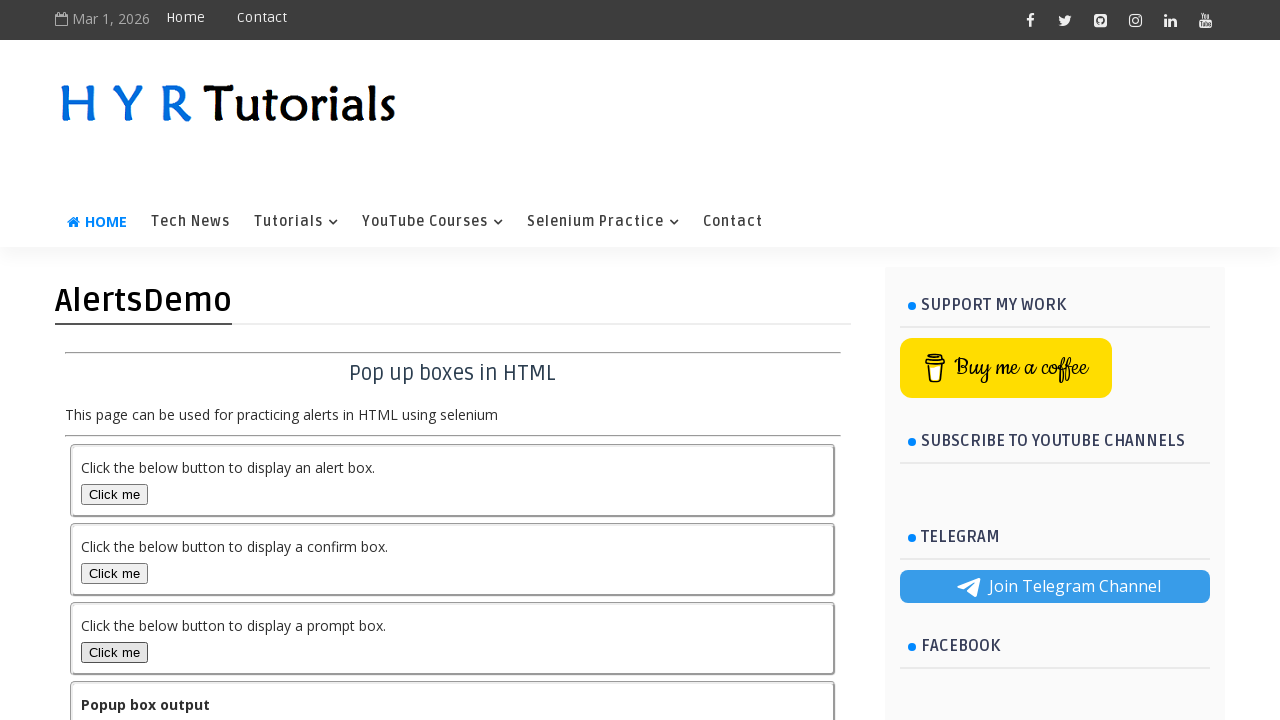

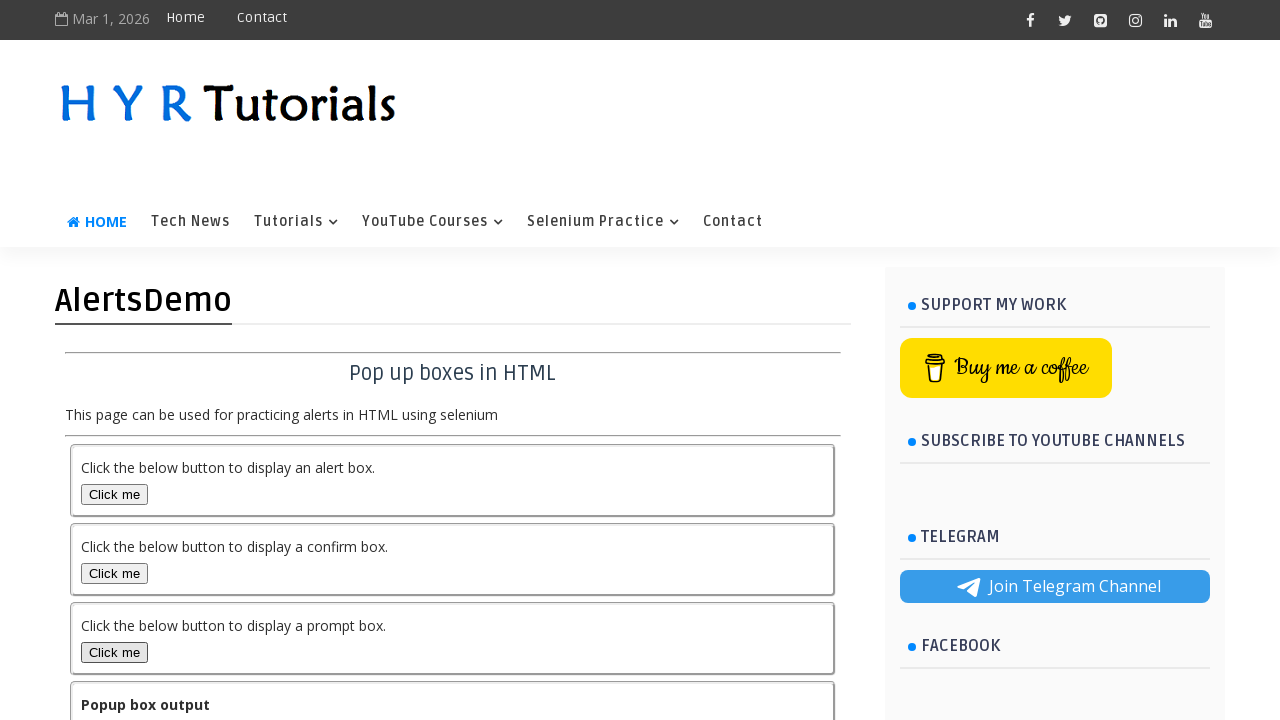